Tests signup form validation by attempting to submit with only password filled, leaving username empty.

Starting URL: https://www.demoblaze.com

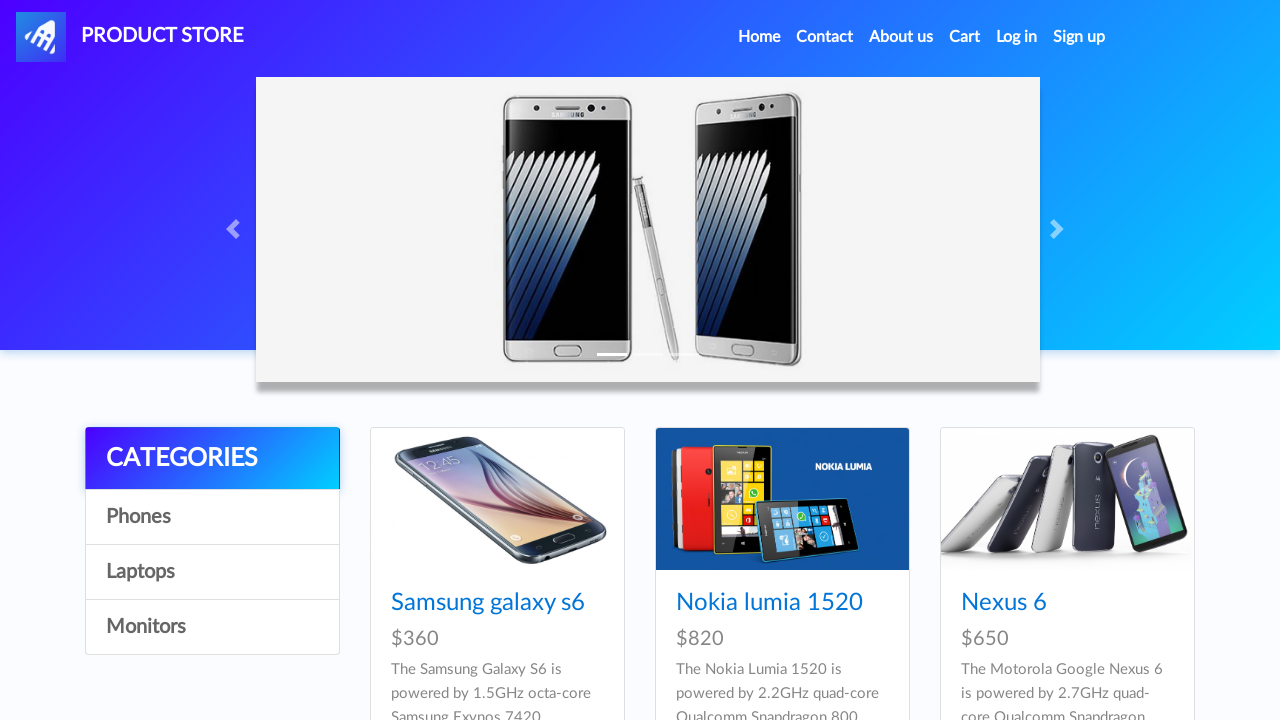

Clicked signup link at (1079, 37) on #signin2
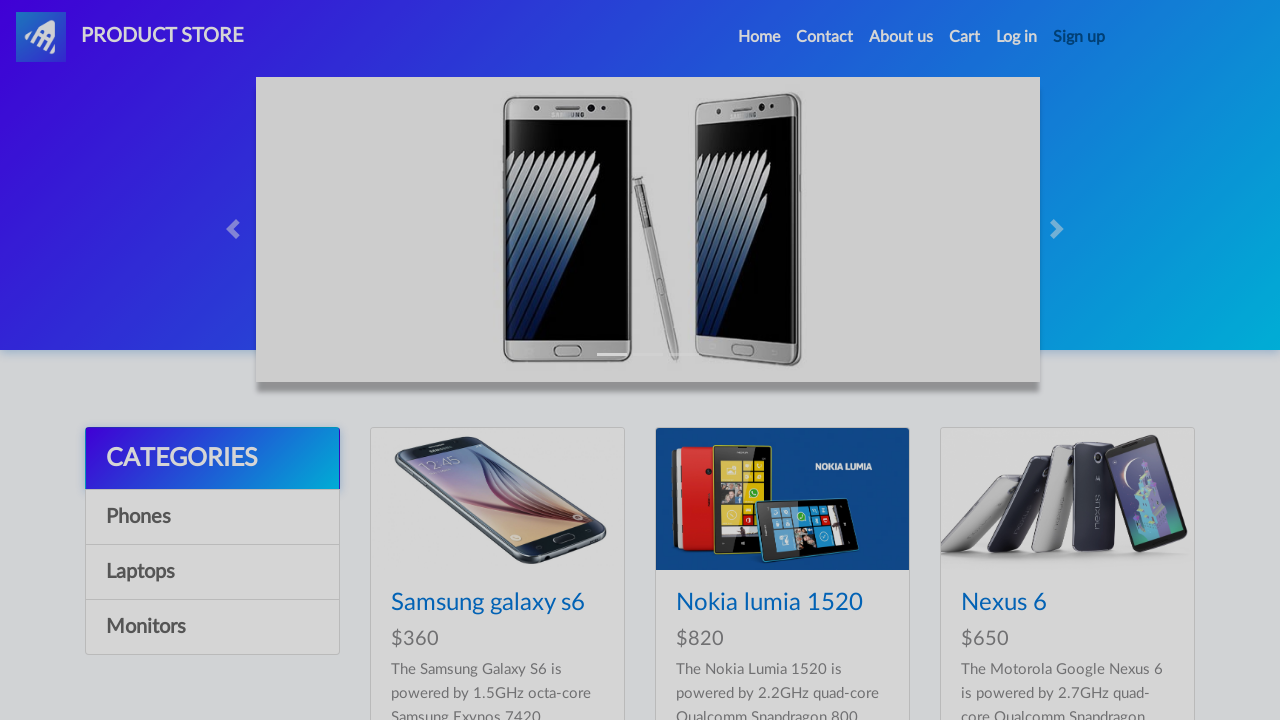

Signup modal appeared
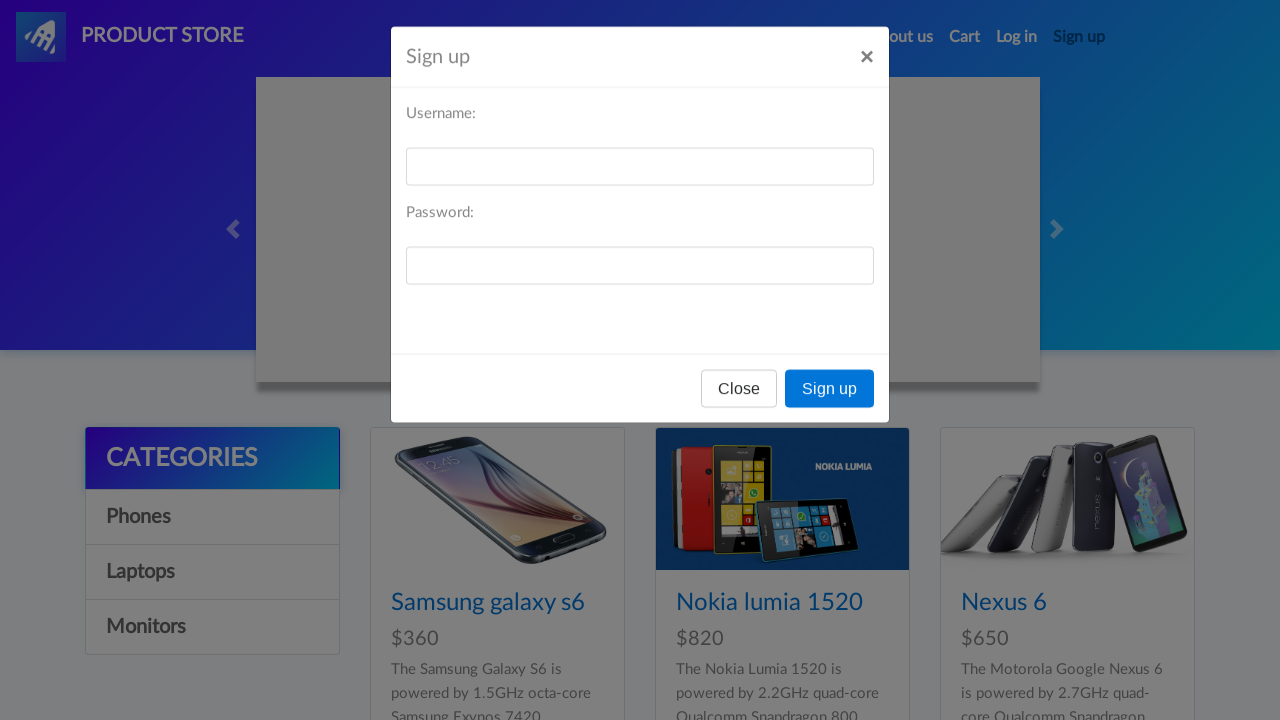

Entered password 'testpassword123' with username field left empty on #sign-password
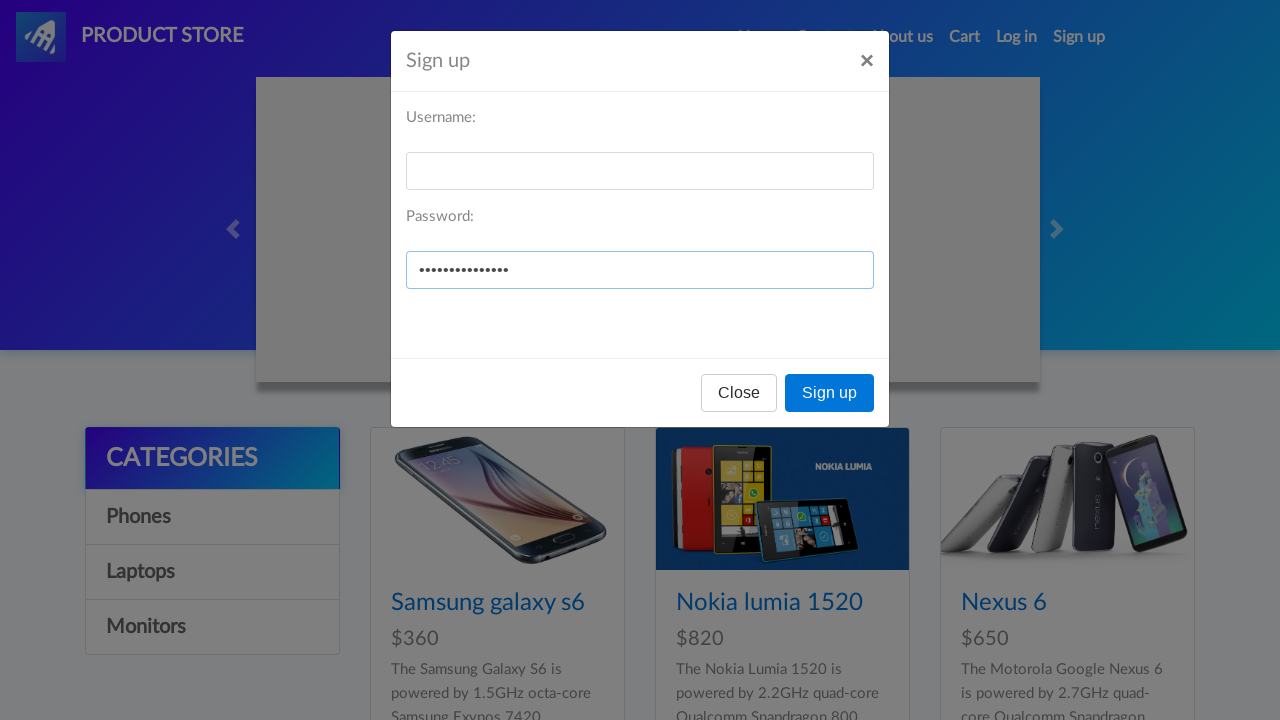

Set up dialog handler to accept alerts
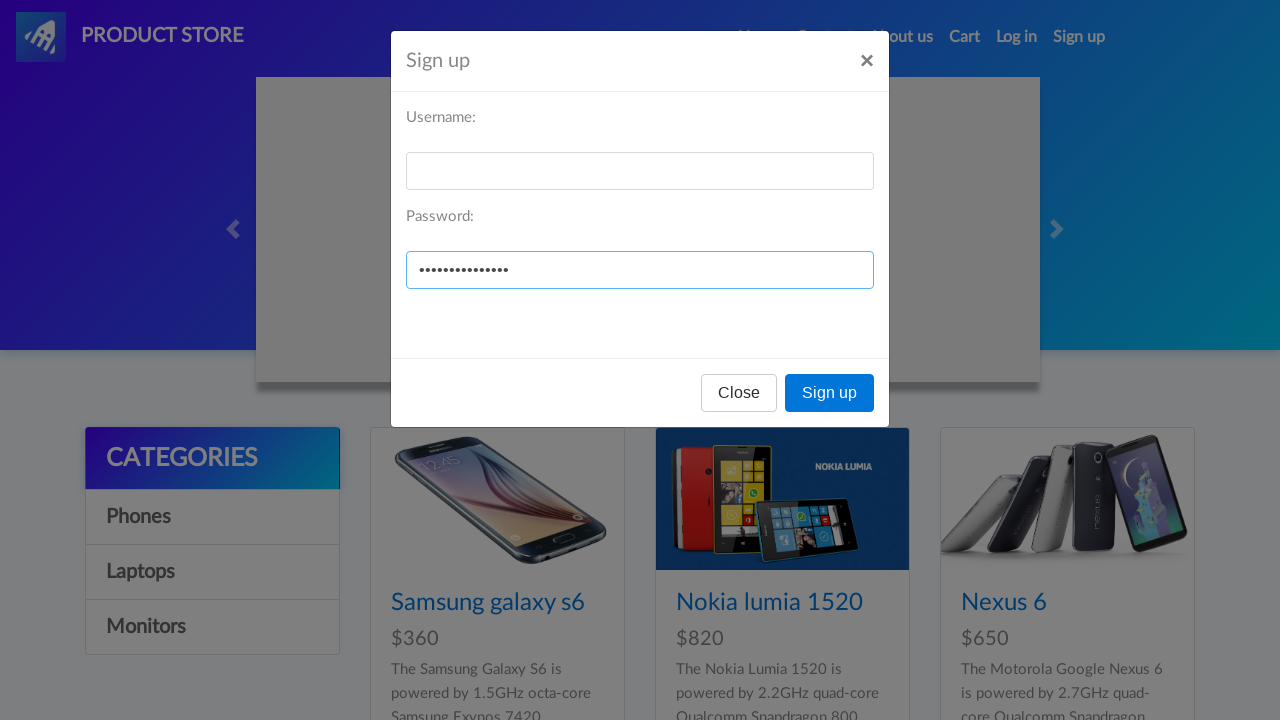

Clicked signup button to submit form with empty username at (830, 393) on button:has-text('Sign up')
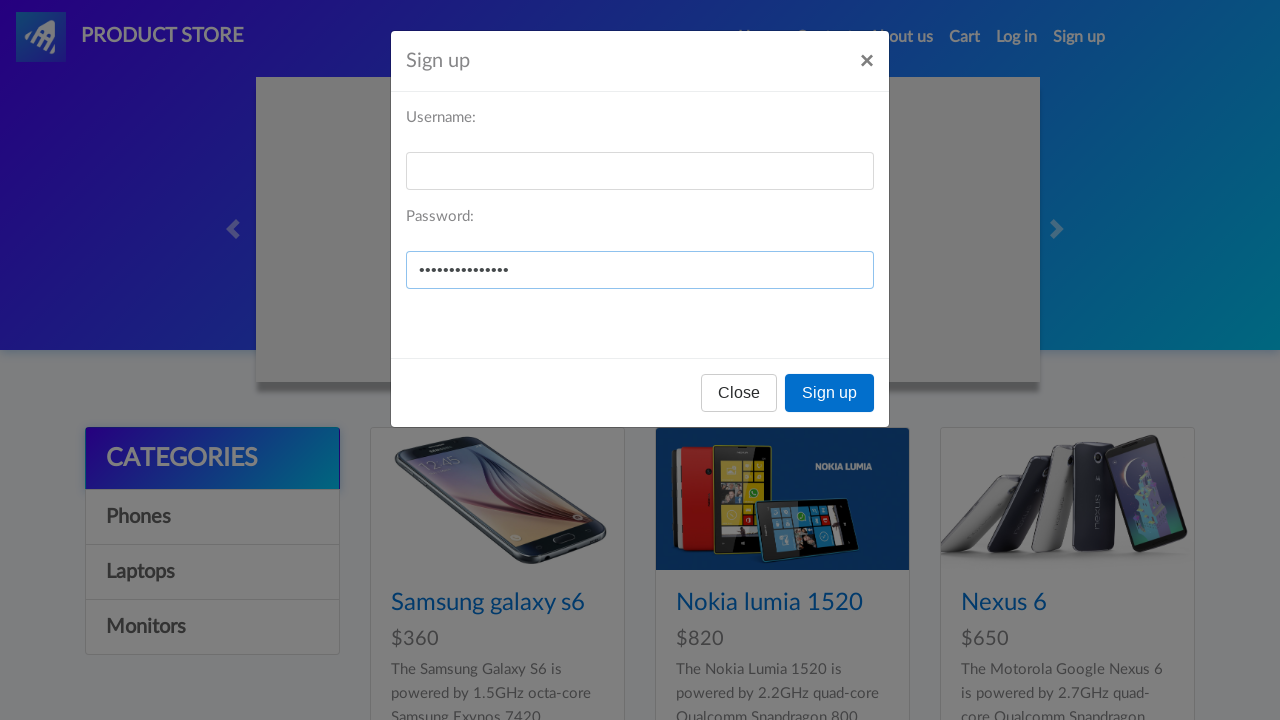

Waited 1000ms for alert to be handled
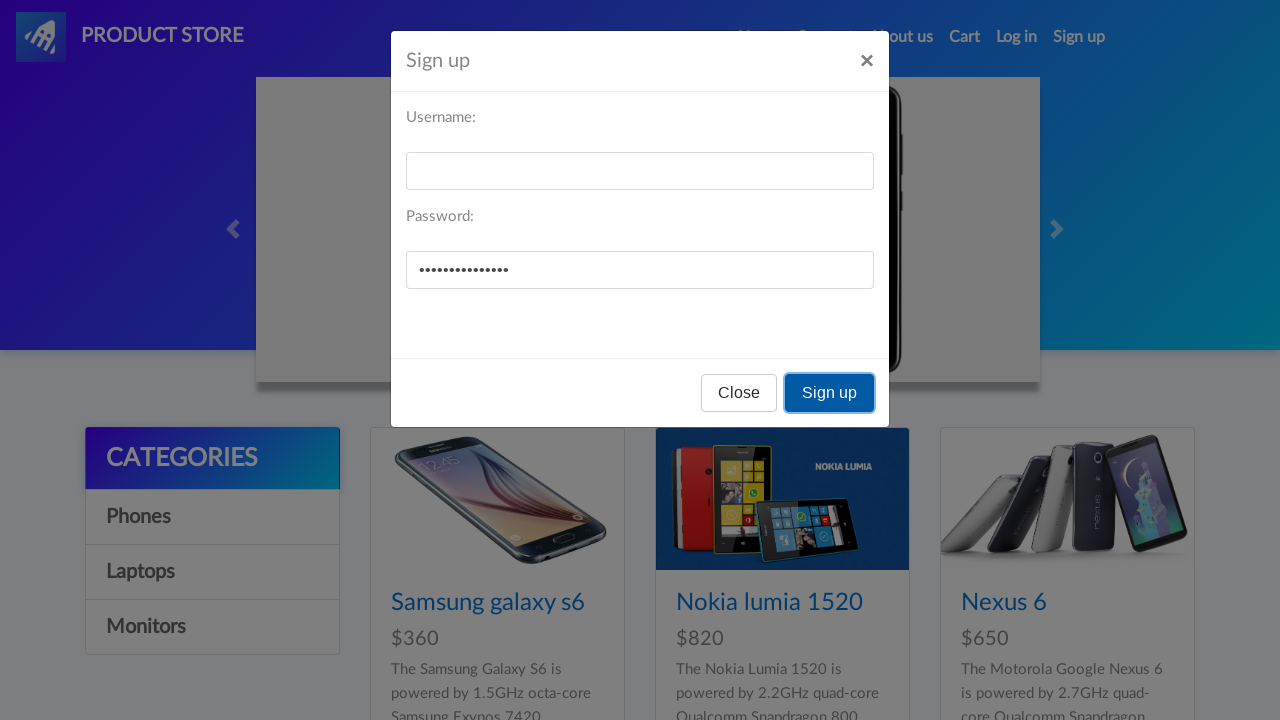

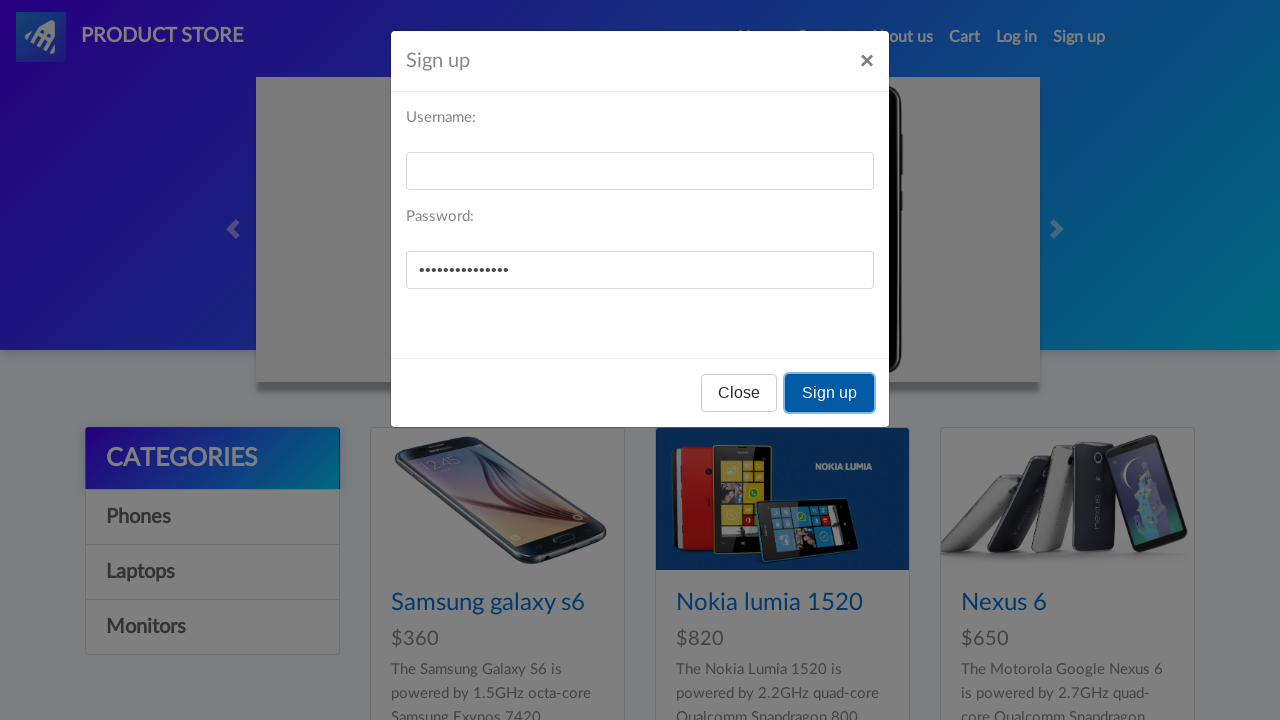